Tests browser window management by opening new windows, switching between them, and performing navigation actions

Starting URL: https://www.selenium.dev/

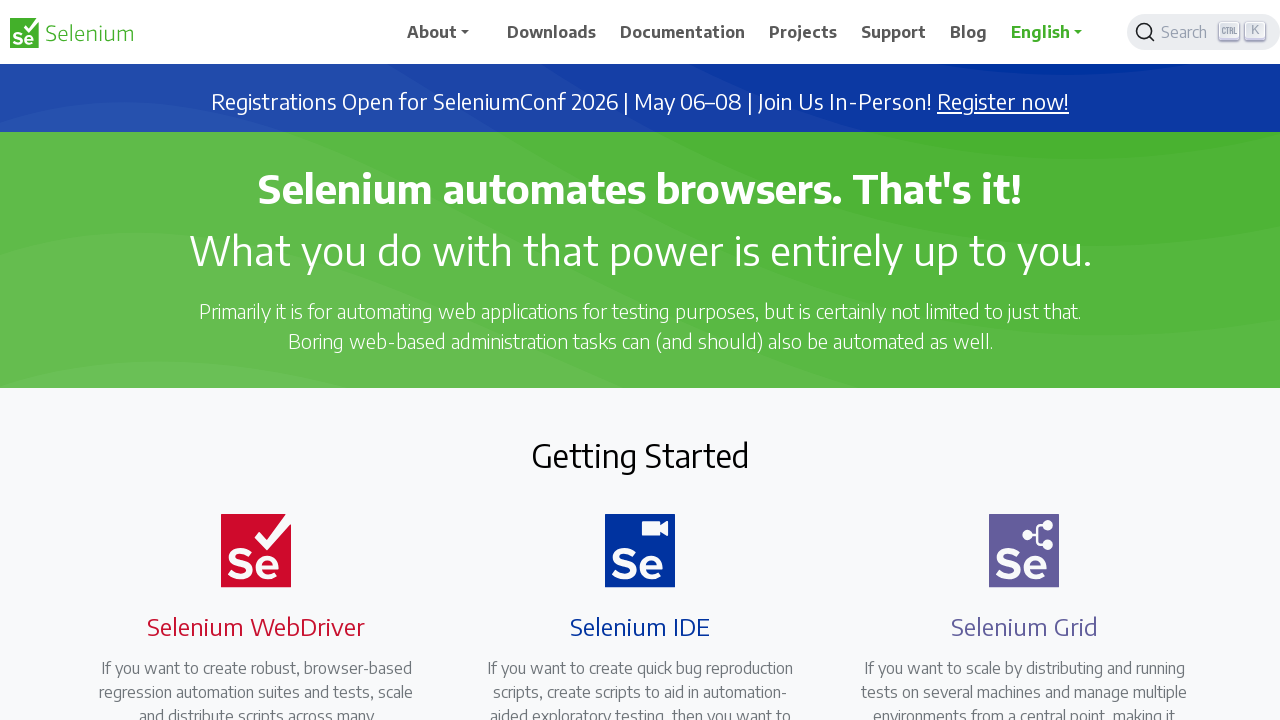

Opened a new browser window/tab
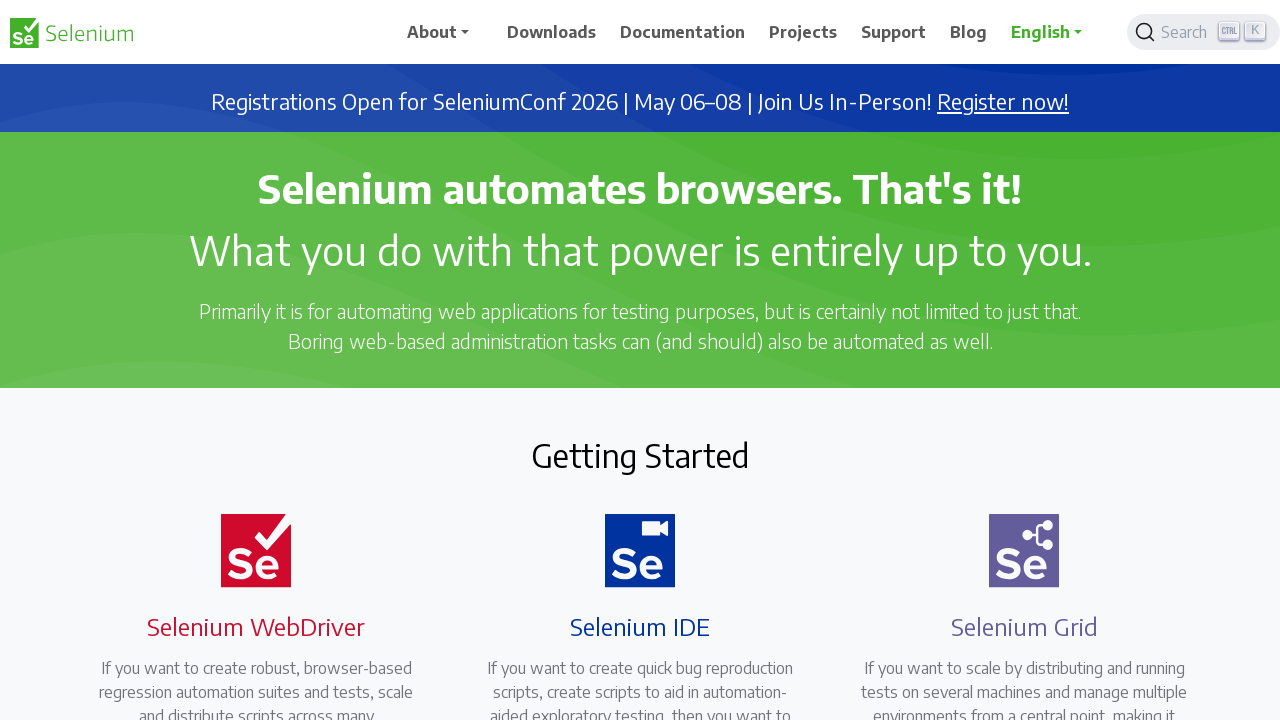

Navigated new window to Sauce Labs demo application
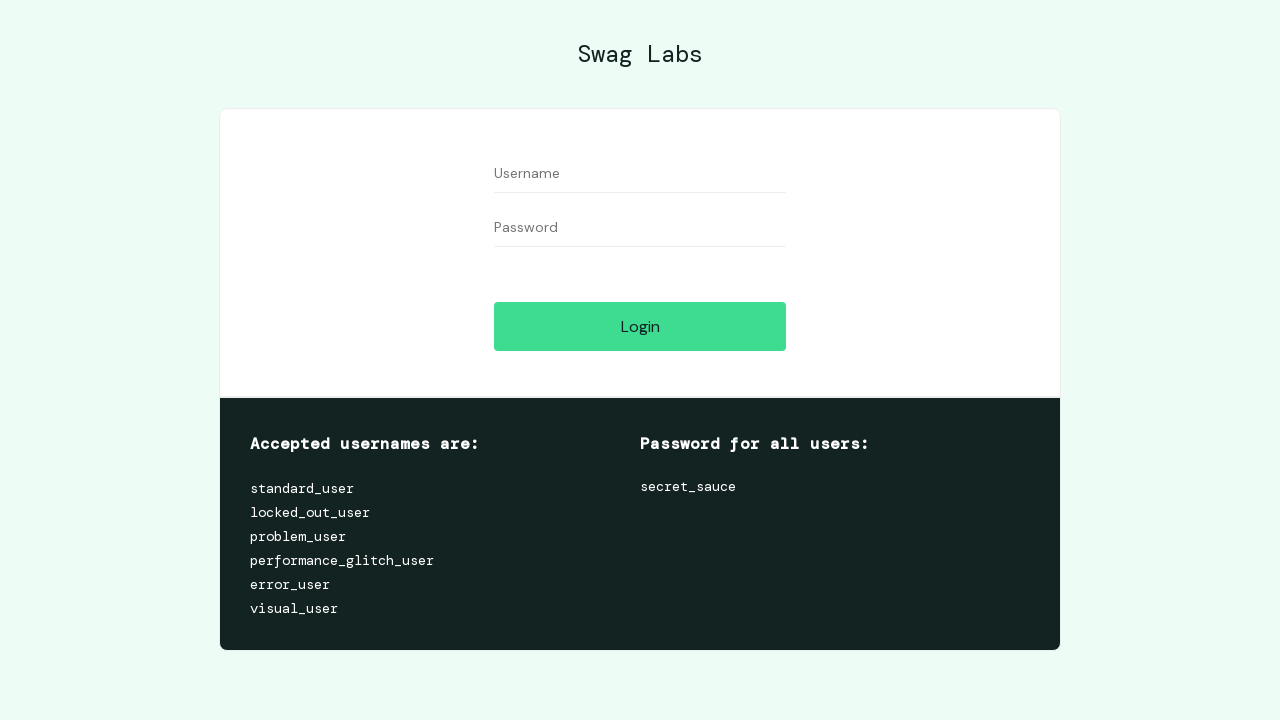

Navigated back in new window
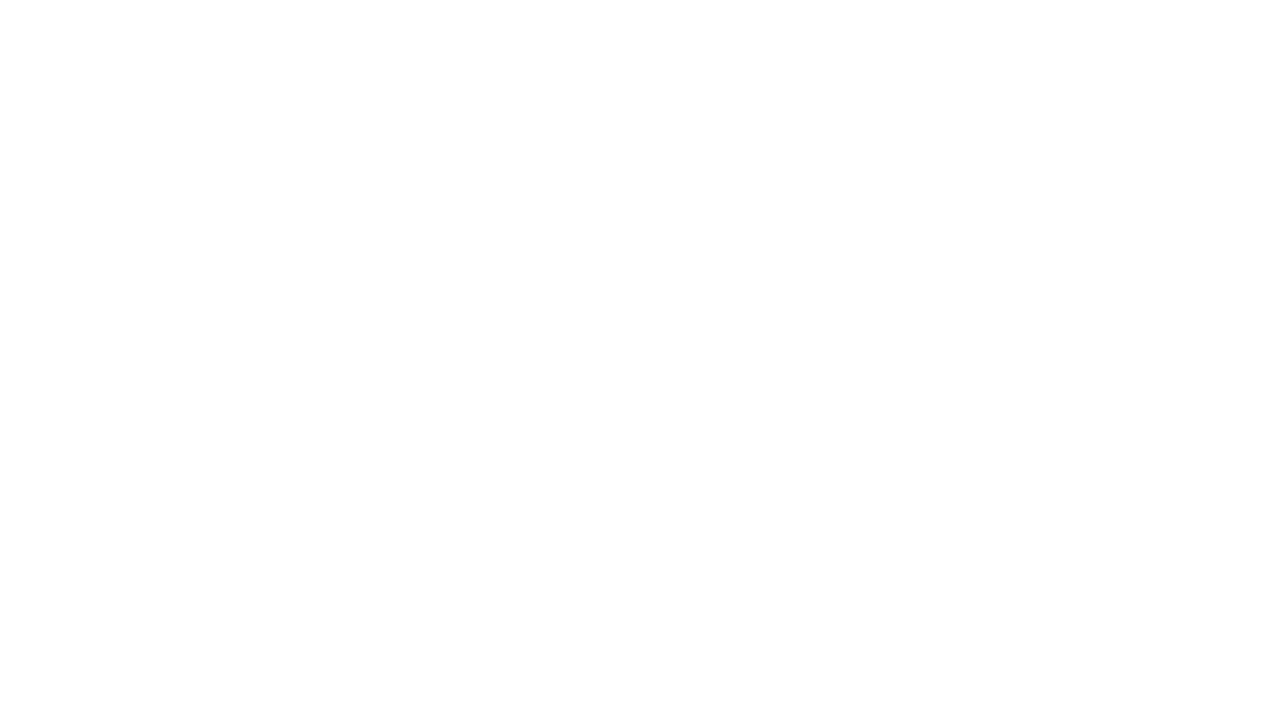

Navigated forward in new window
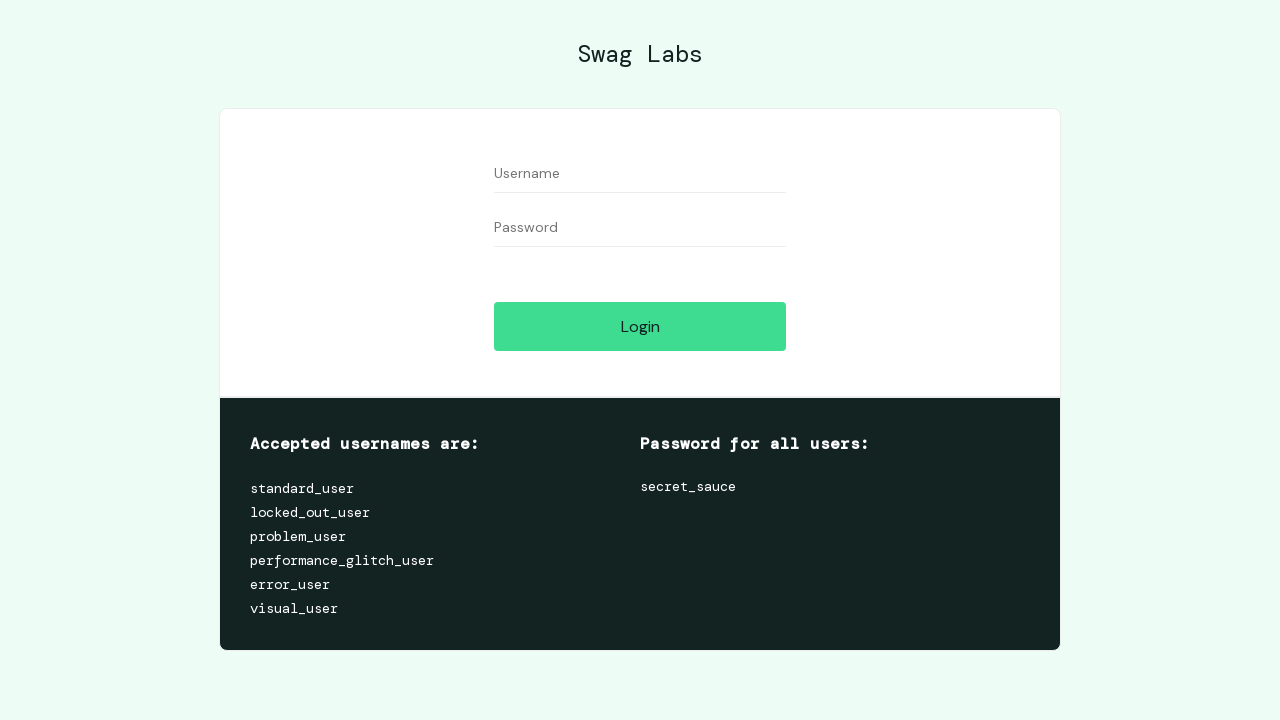

Switched focus back to original window (Selenium.dev)
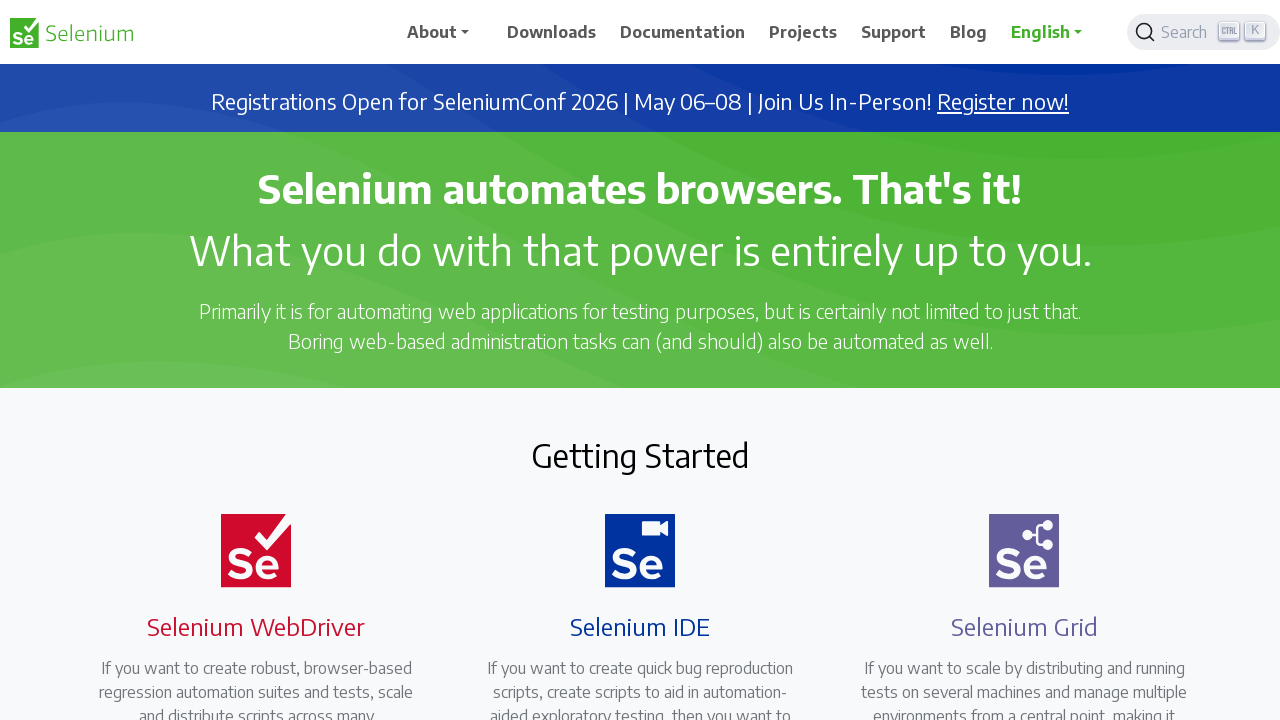

Closed the new browser window/tab
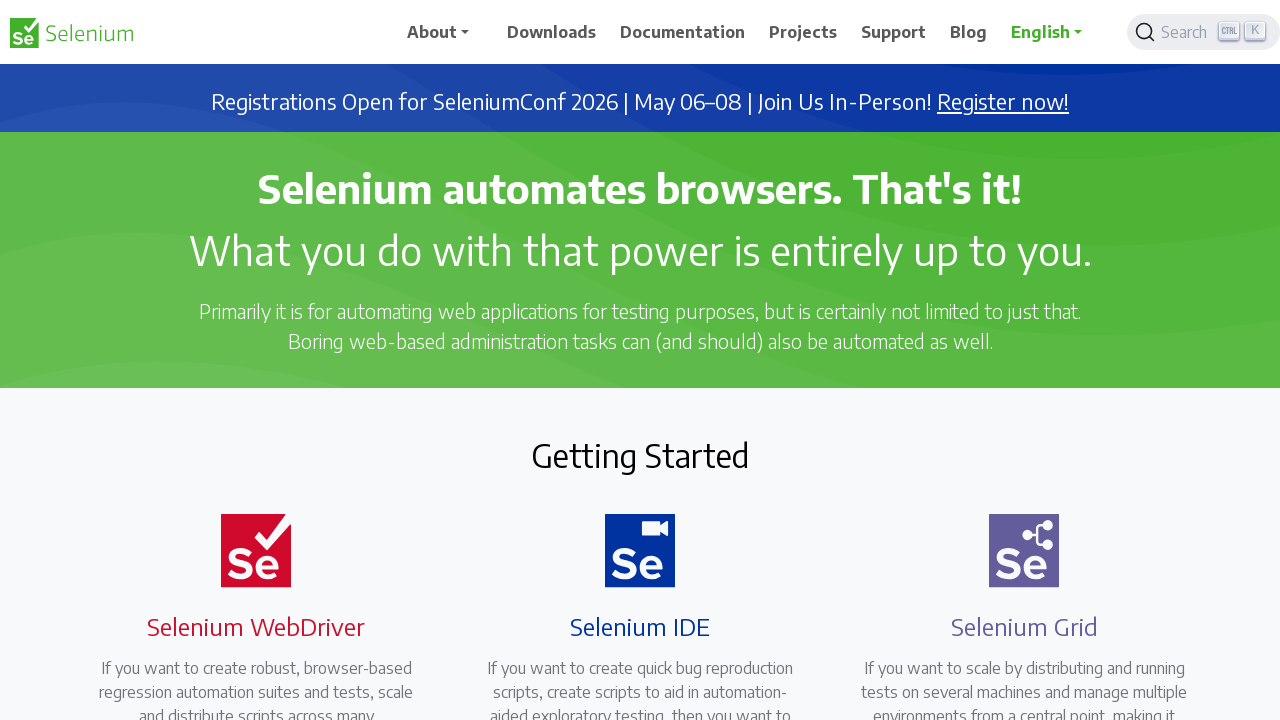

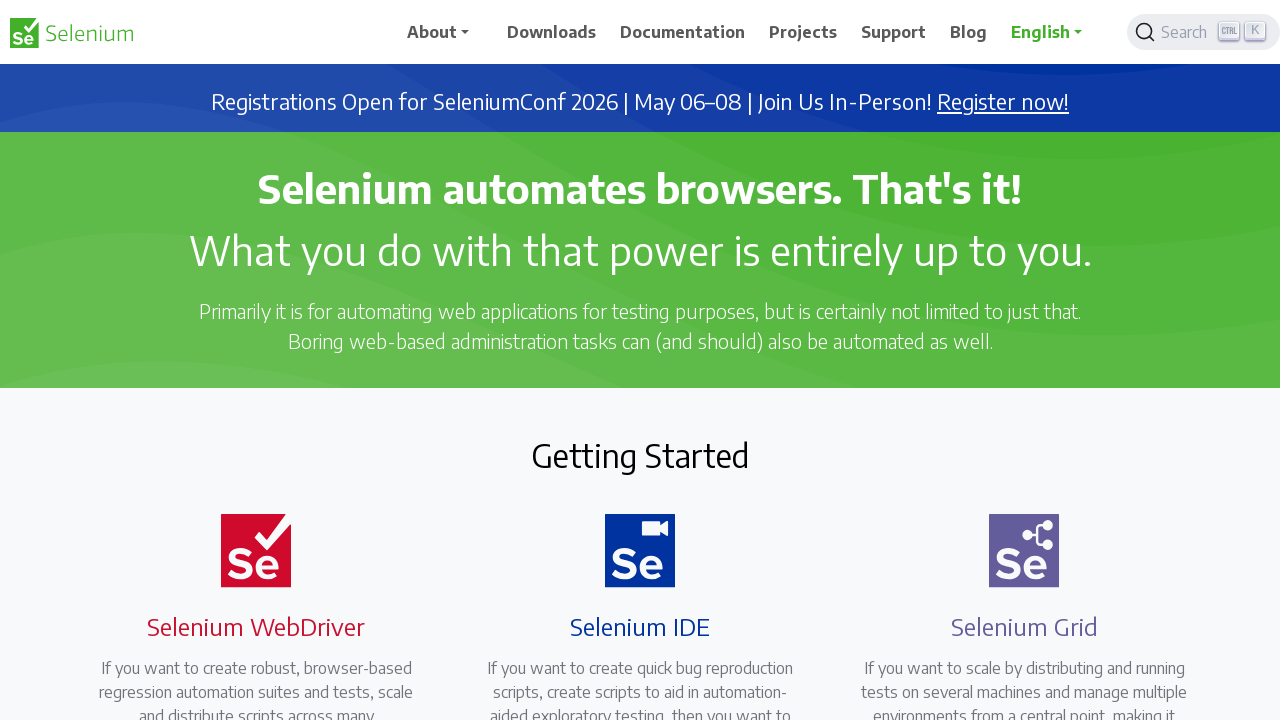